Tests contact form validation by submitting empty form, verifying error messages appear, then filling mandatory fields and verifying errors disappear

Starting URL: https://jupiter.cloud.planittesting.com/

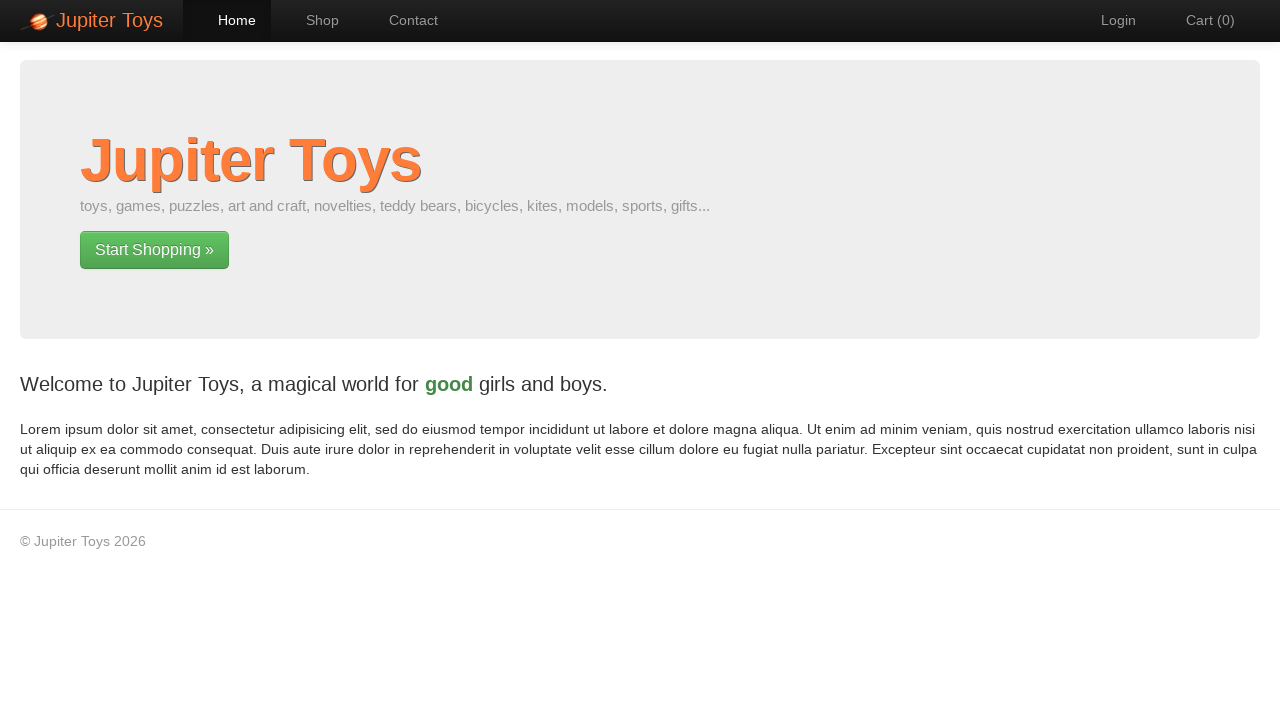

Clicked contact page link at (404, 20) on a[href='#/contact']
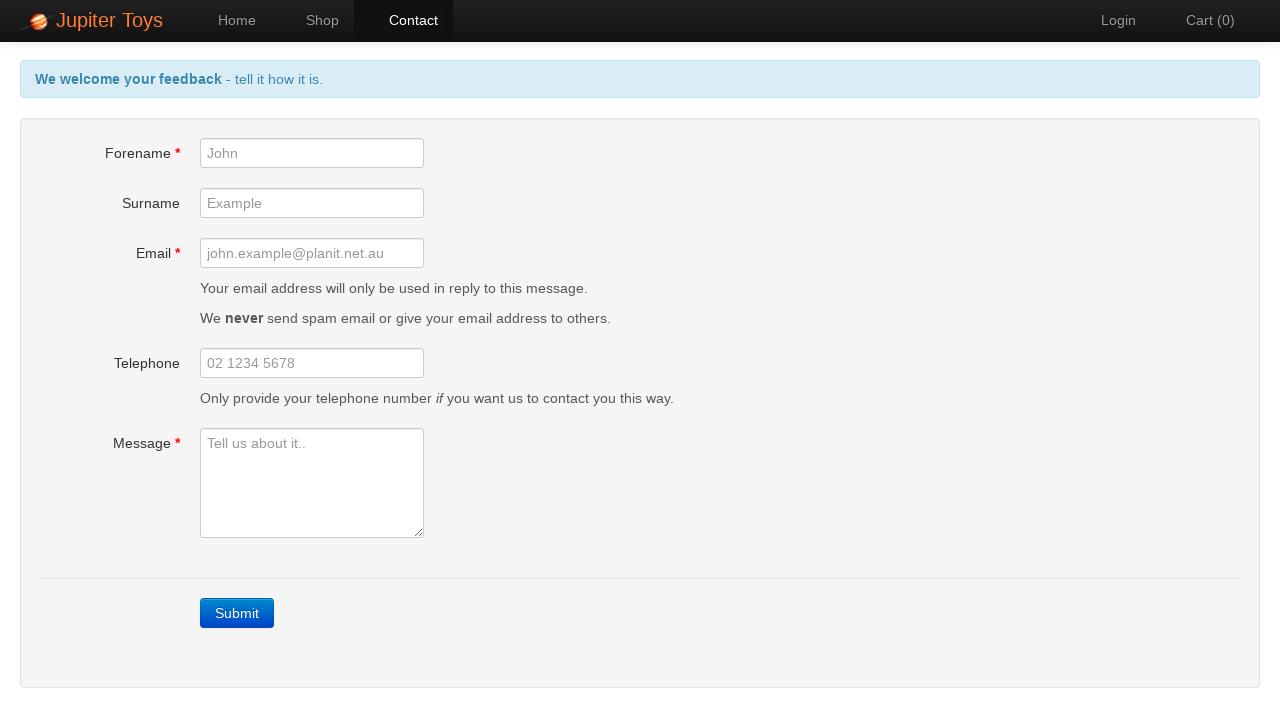

Contact form loaded - forename field is visible
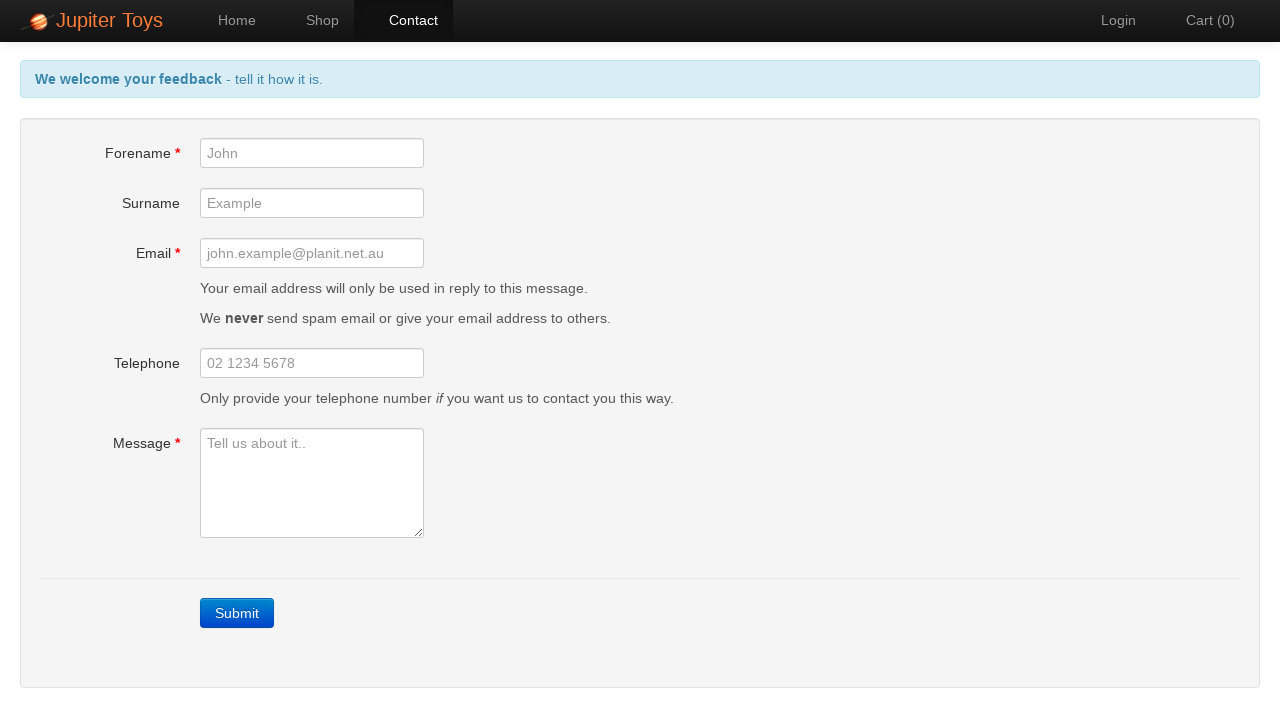

Clicked submit button with empty form at (237, 613) on a.btn-contact
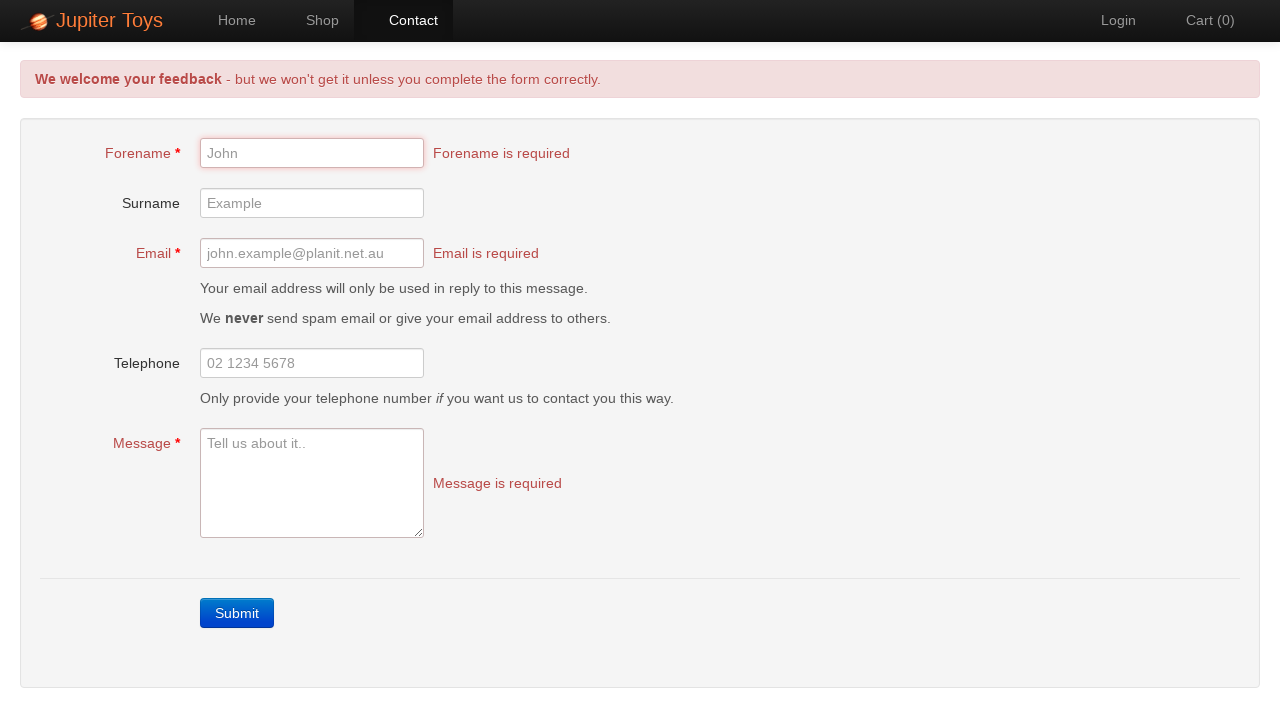

Forename error message appeared
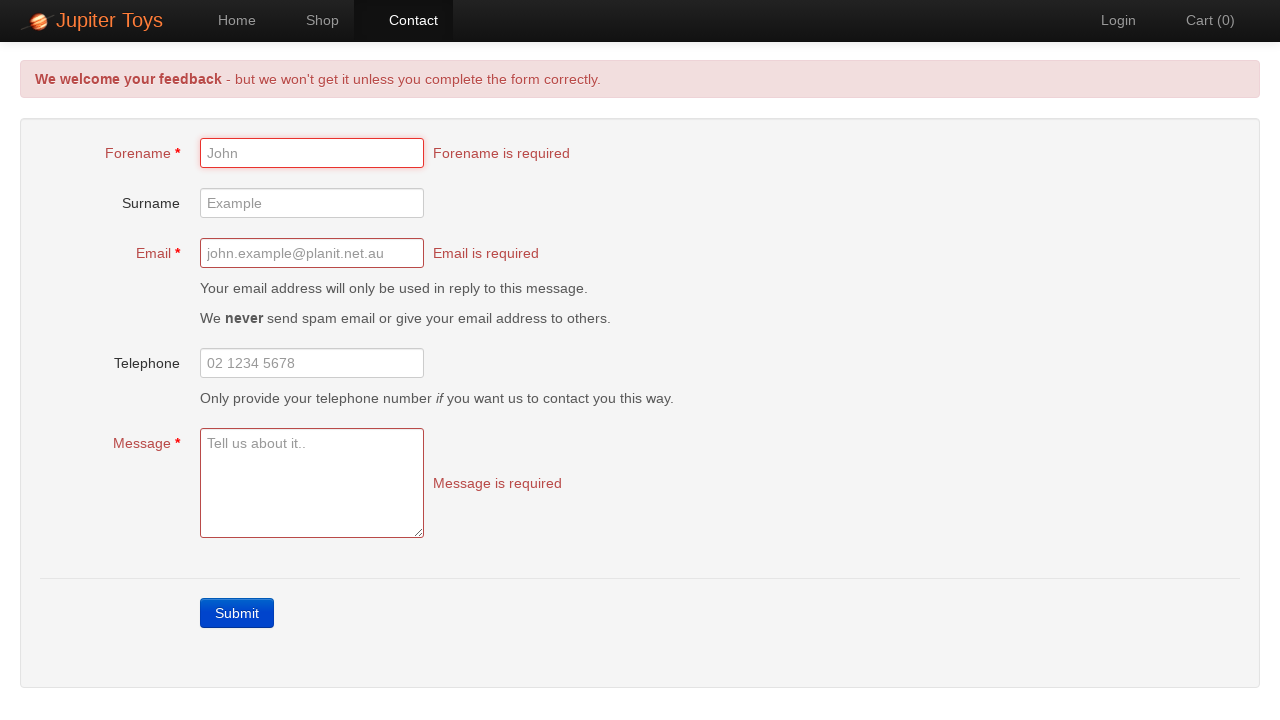

Email error message appeared
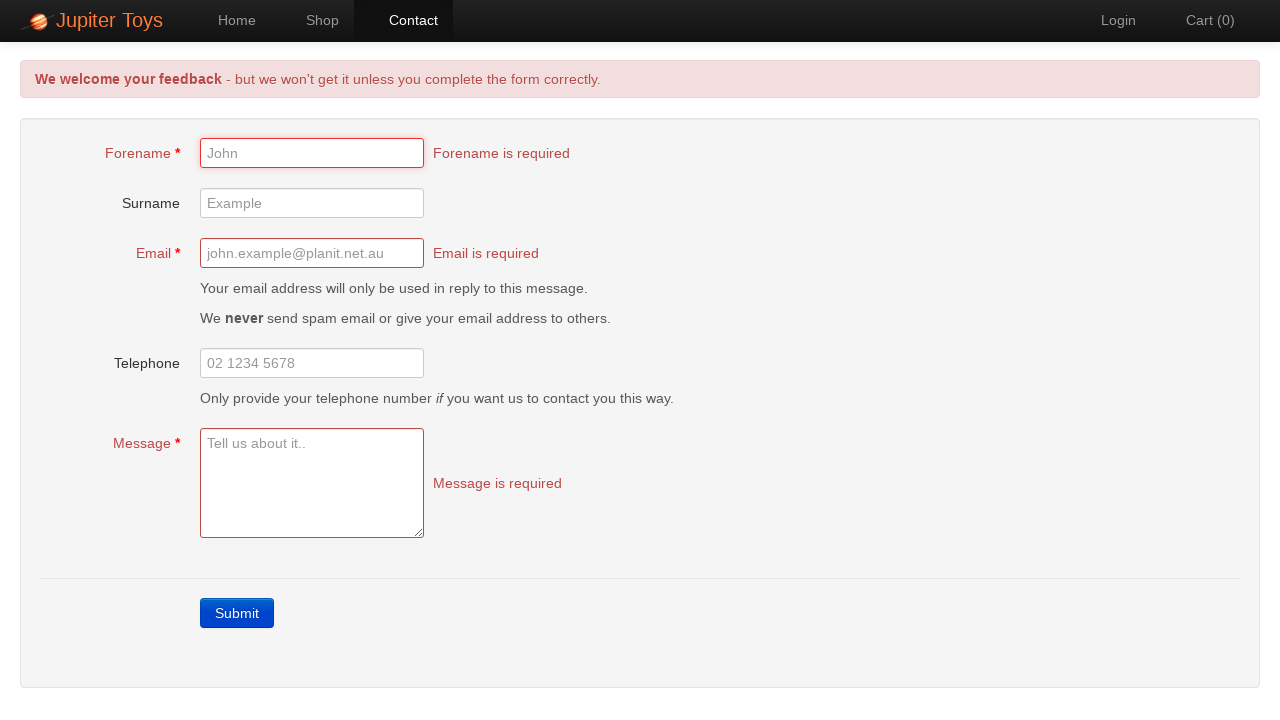

Message error message appeared
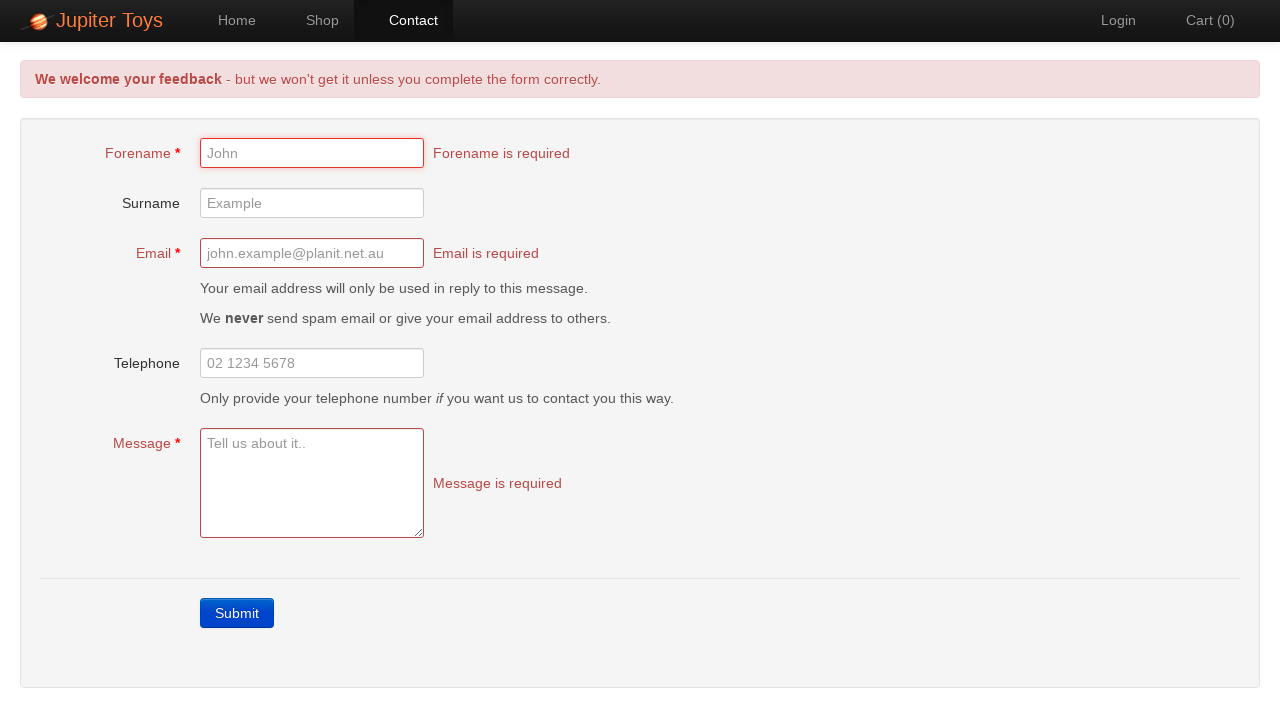

Filled forename field with 'Jaja' on #forename
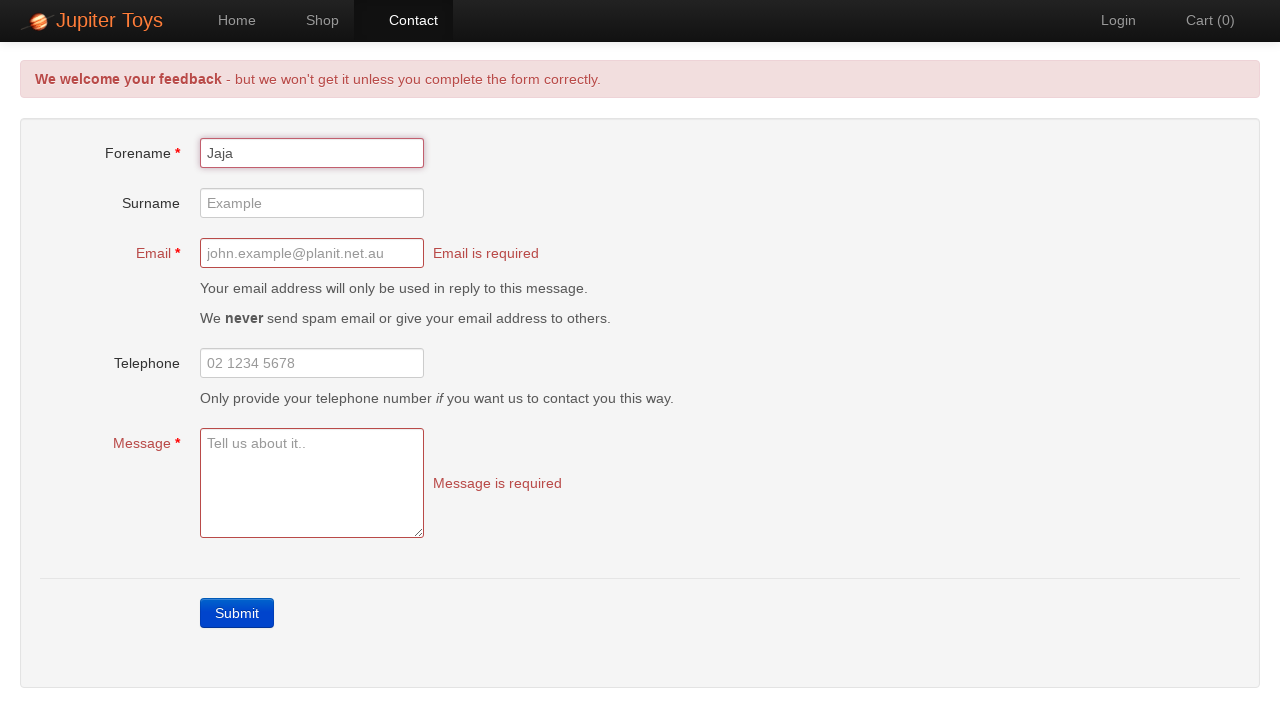

Filled email field with 'Jaja@test.com' on #email
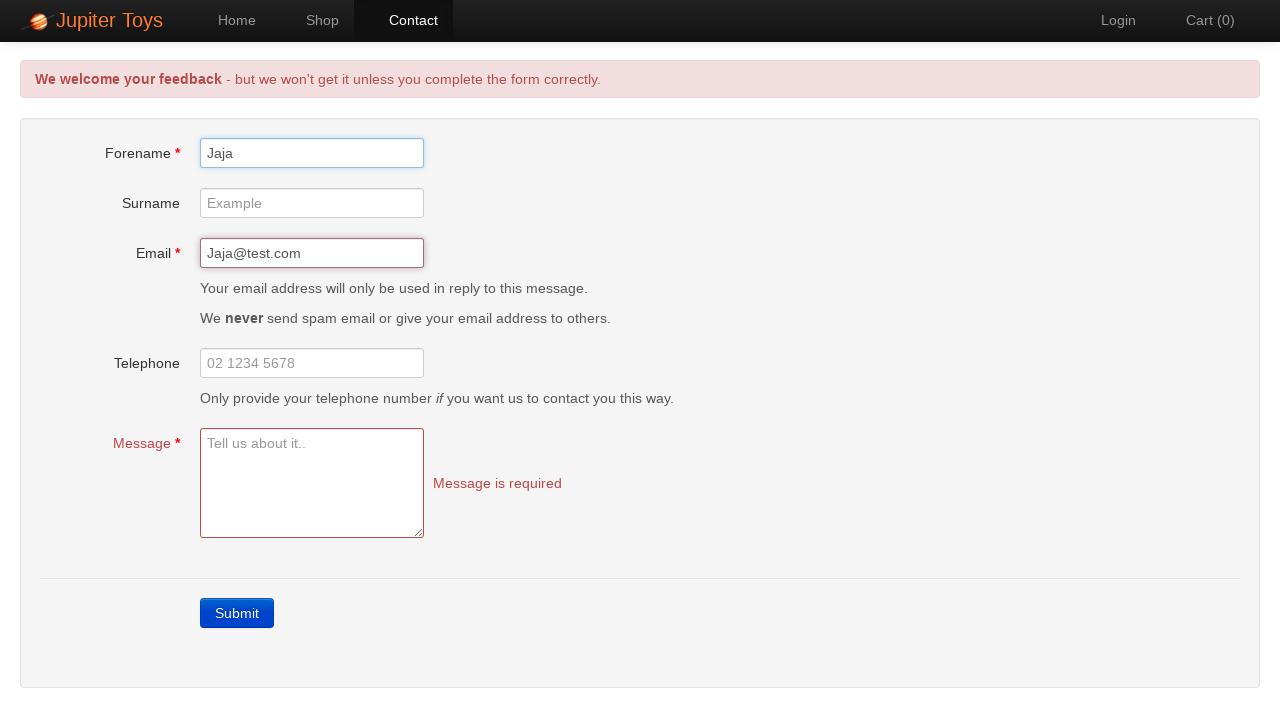

Filled message field with 'Jaja test' on #message
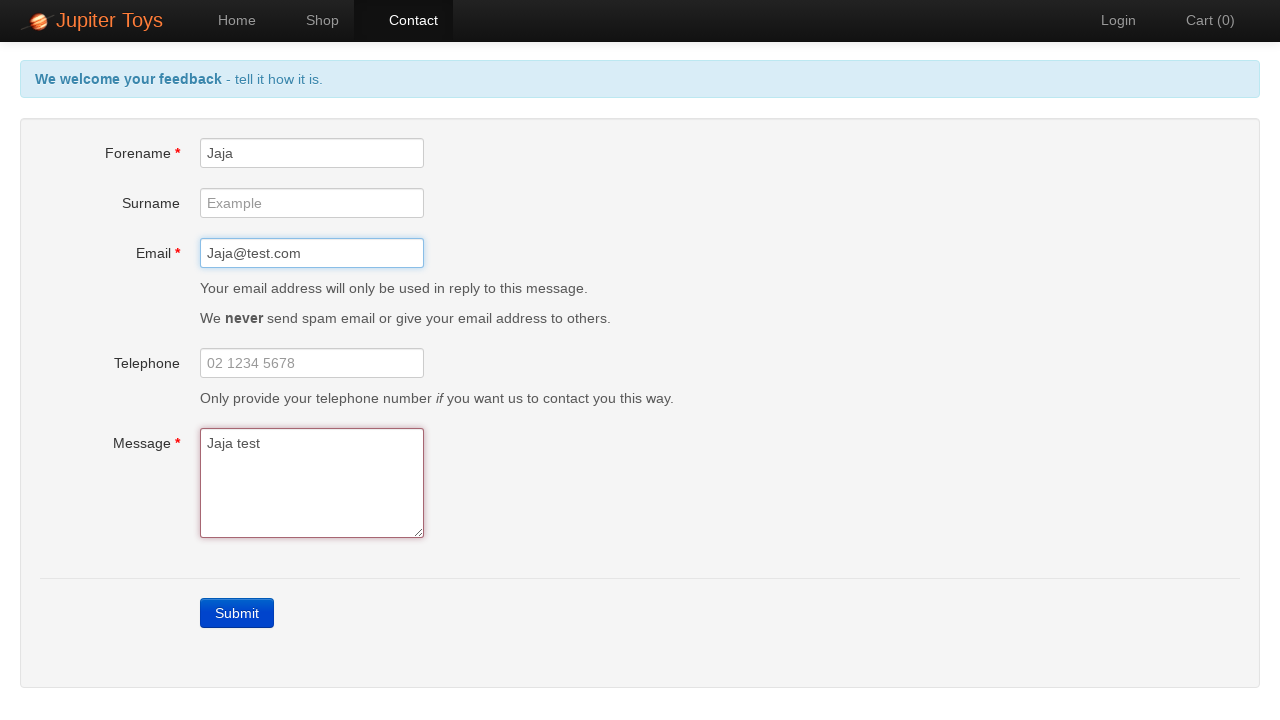

Forename error message disappeared
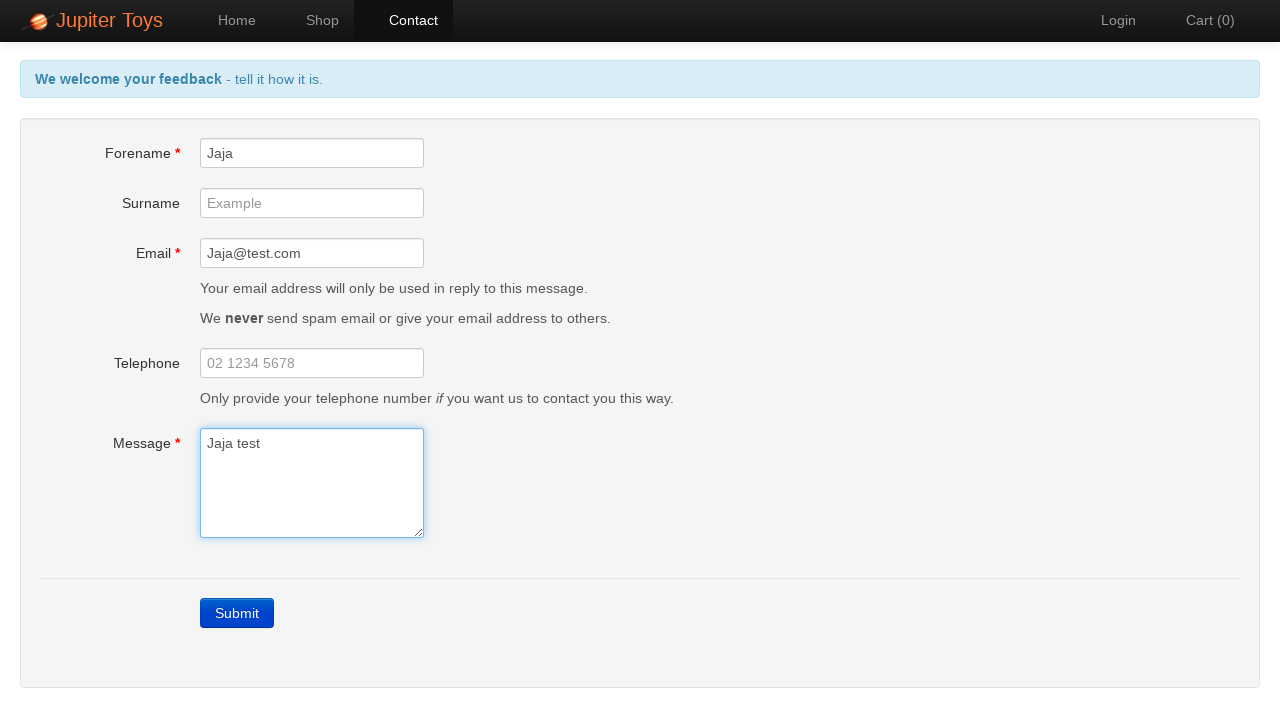

Email error message disappeared
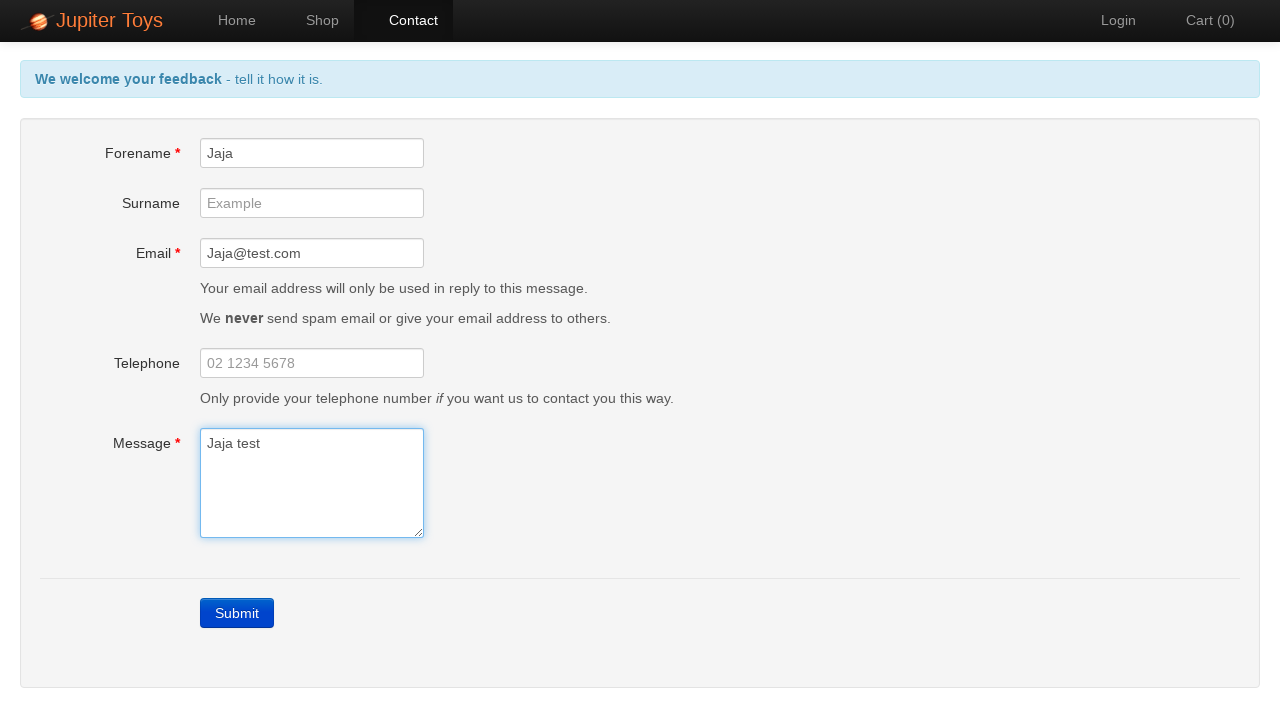

Message error message disappeared
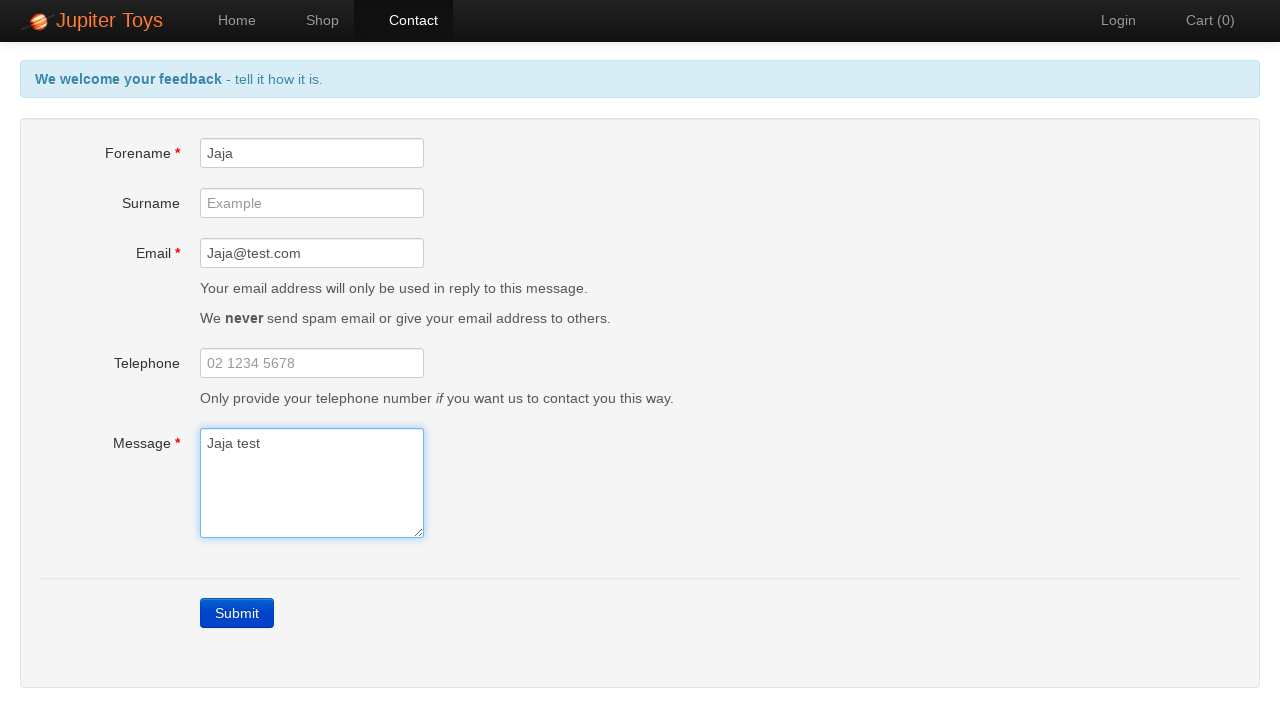

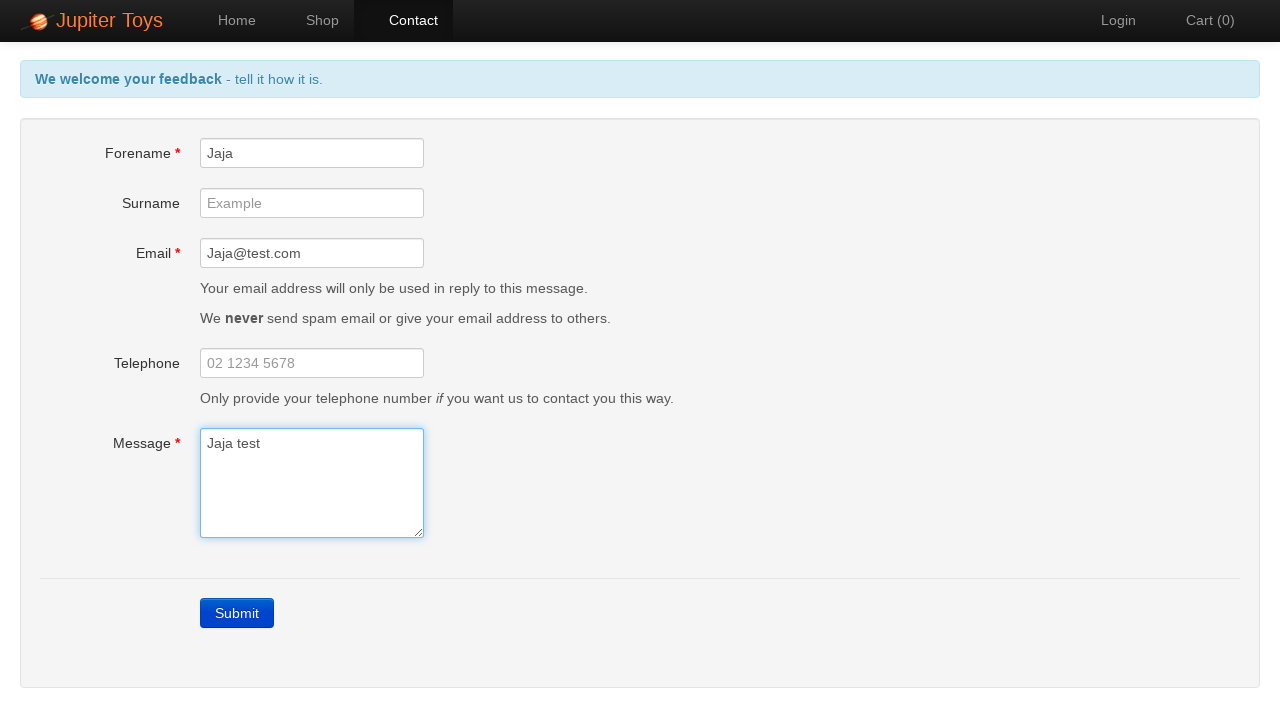